Demonstrates finding and interacting with form elements on DemoQA's text box page by filling in name and email fields, verifying the values, and then clearing the fields.

Starting URL: https://demoqa.com/text-box

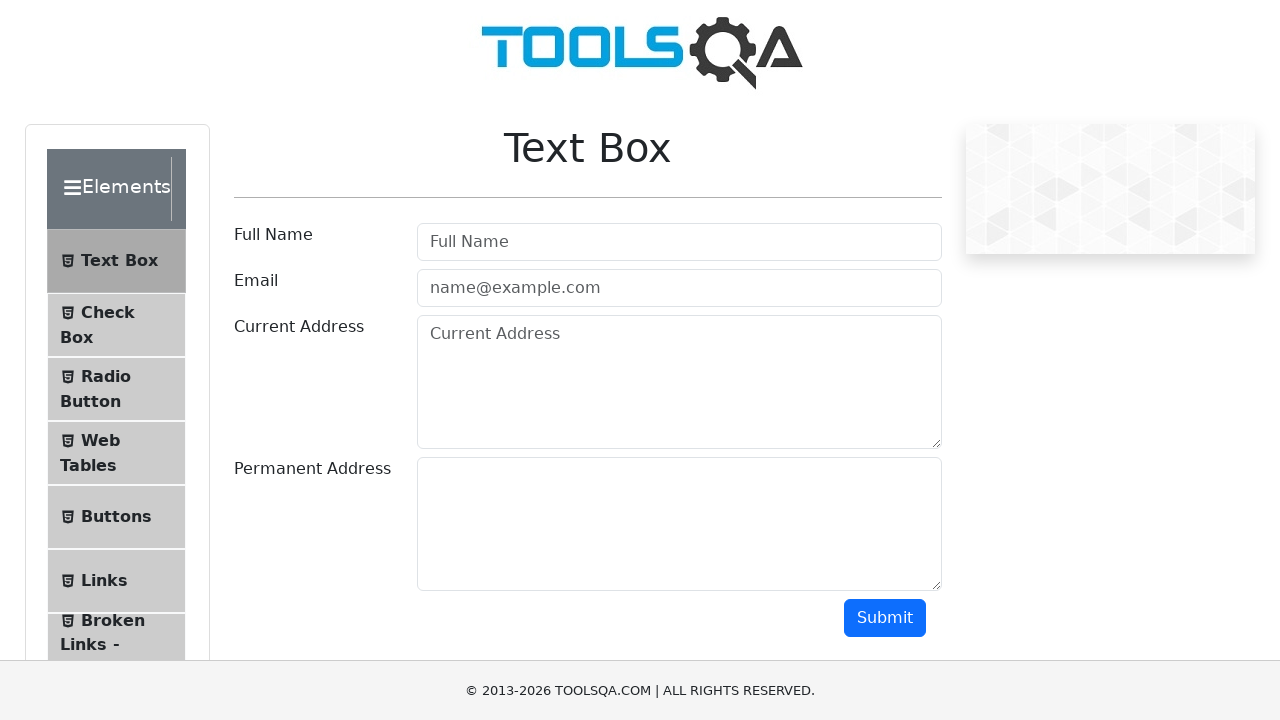

Filled name field with 'John Doe' on #userName
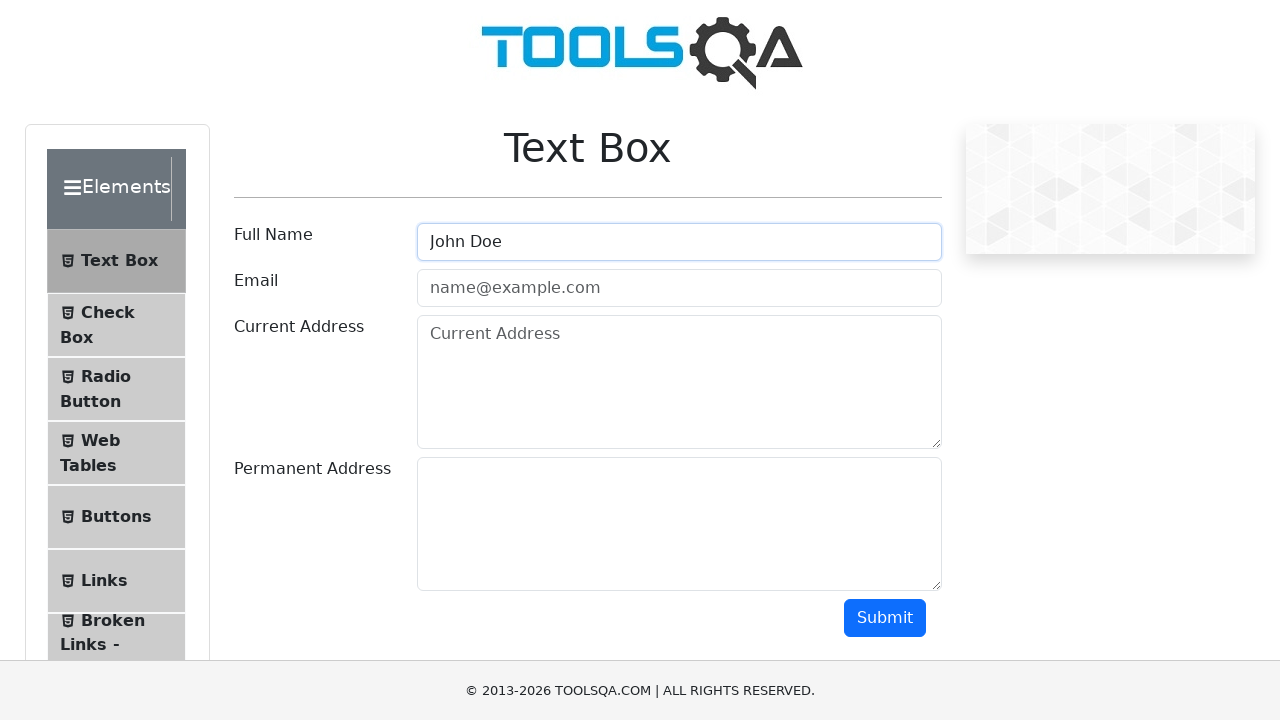

Filled email field with 'john.doe@example.com' on #userEmail
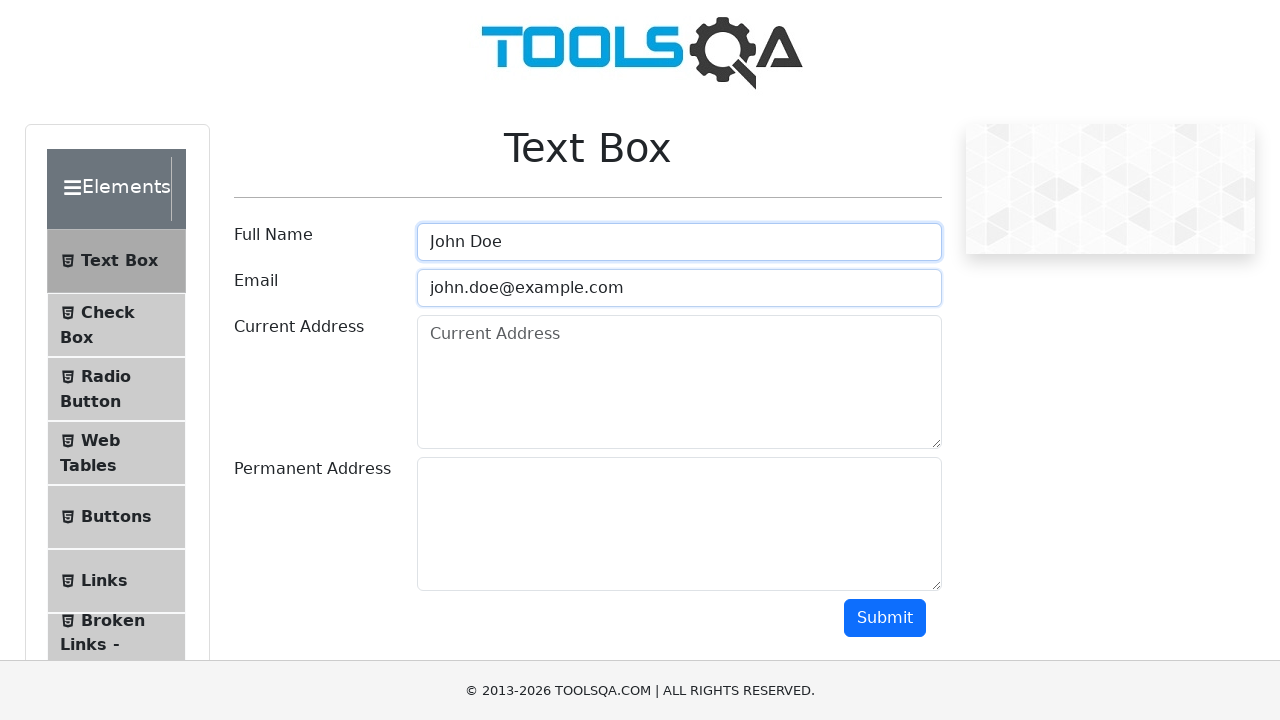

Waited 2 seconds to view filled form values
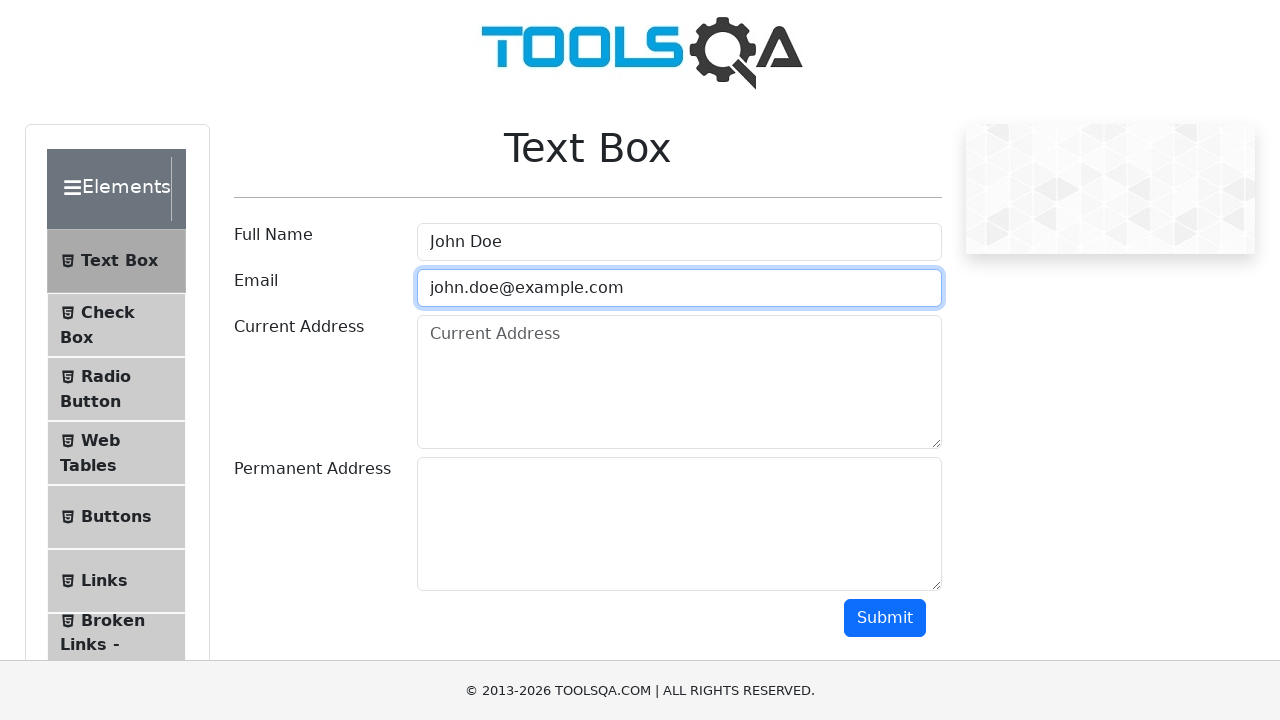

Cleared the name field on #userName
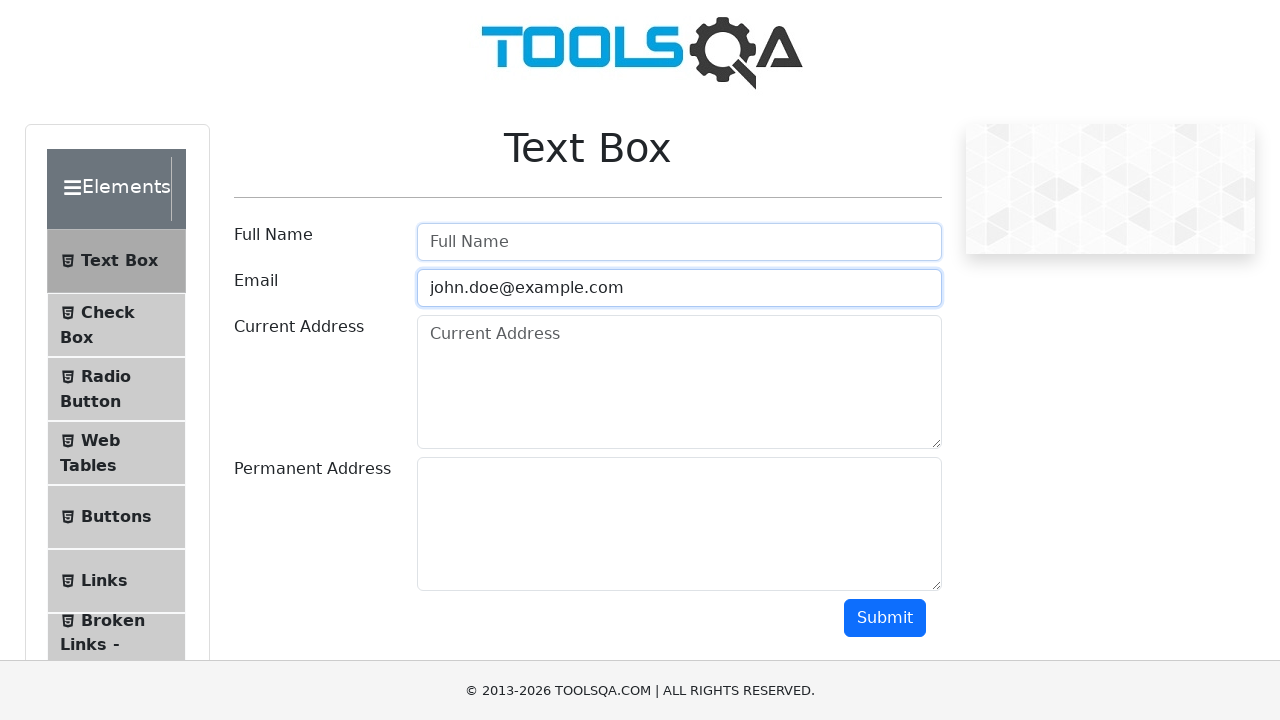

Cleared the email field on #userEmail
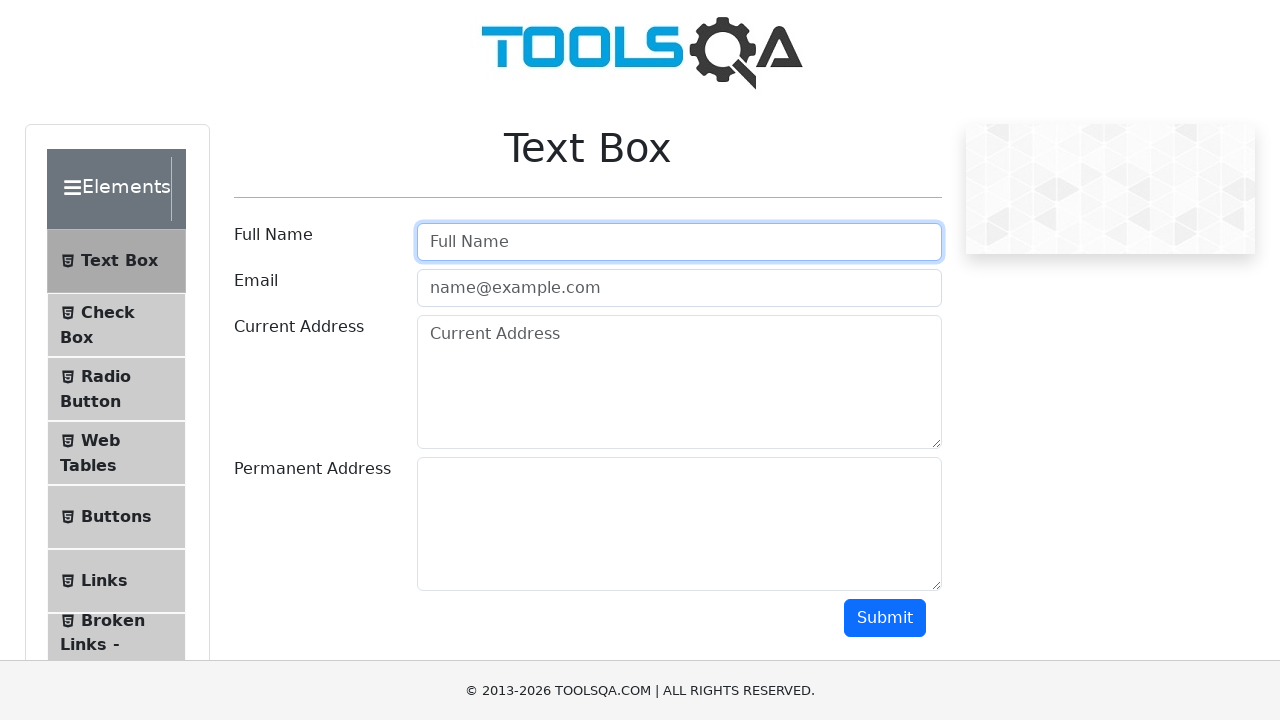

Waited 2 seconds to view cleared form fields
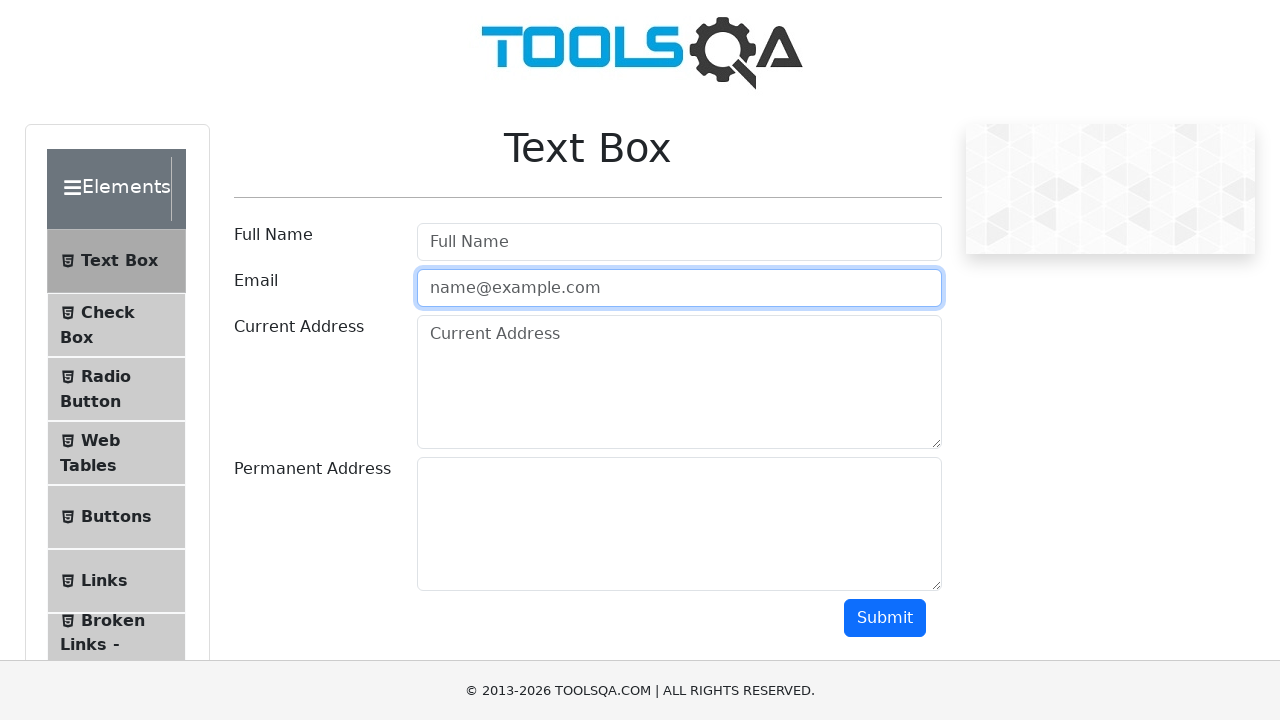

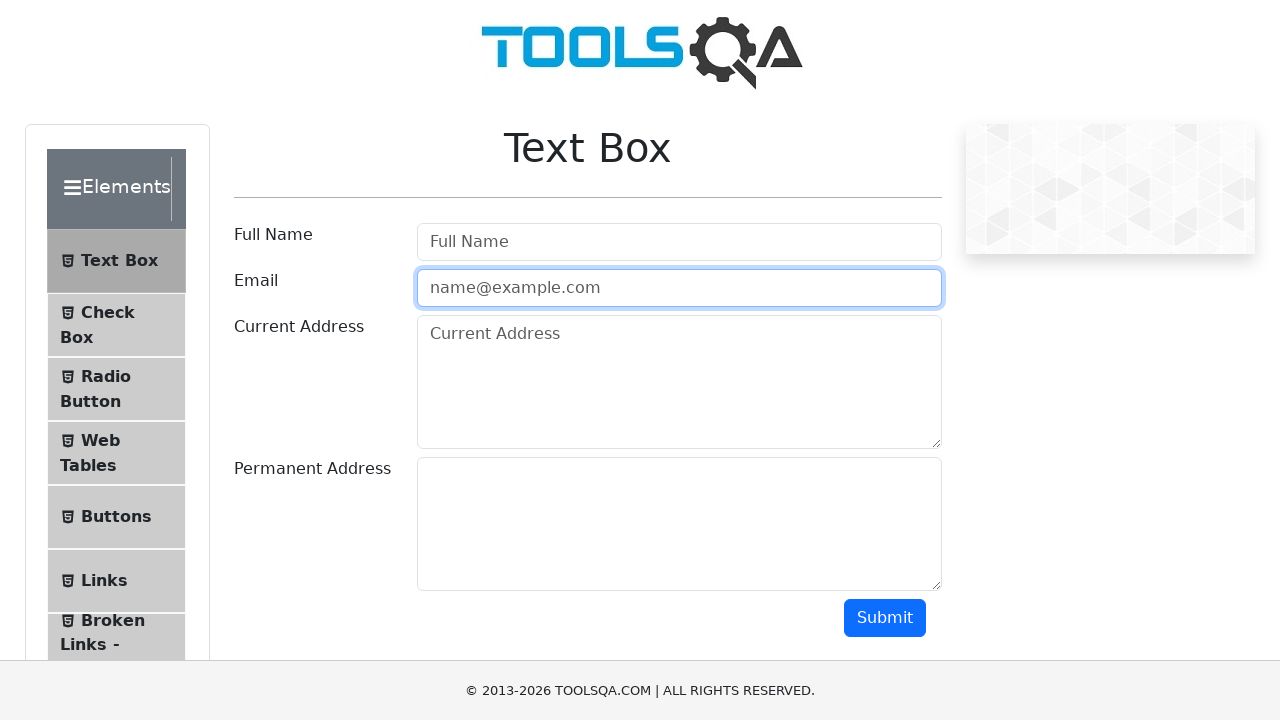